Tests browser window handling by clicking a link that opens a new window, then switching to the new window and verifying the page title.

Starting URL: https://practice.cydeo.com/windows

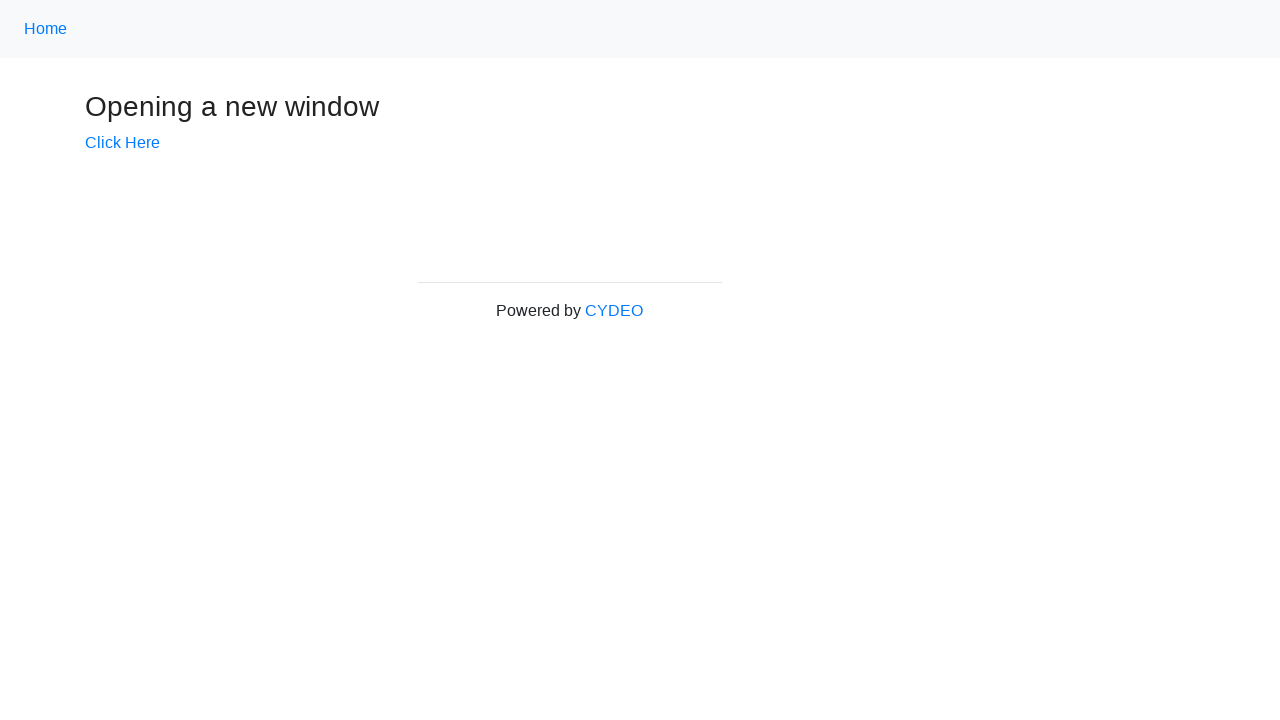

Clicked 'Click Here' link to open new window at (122, 143) on text=Click Here
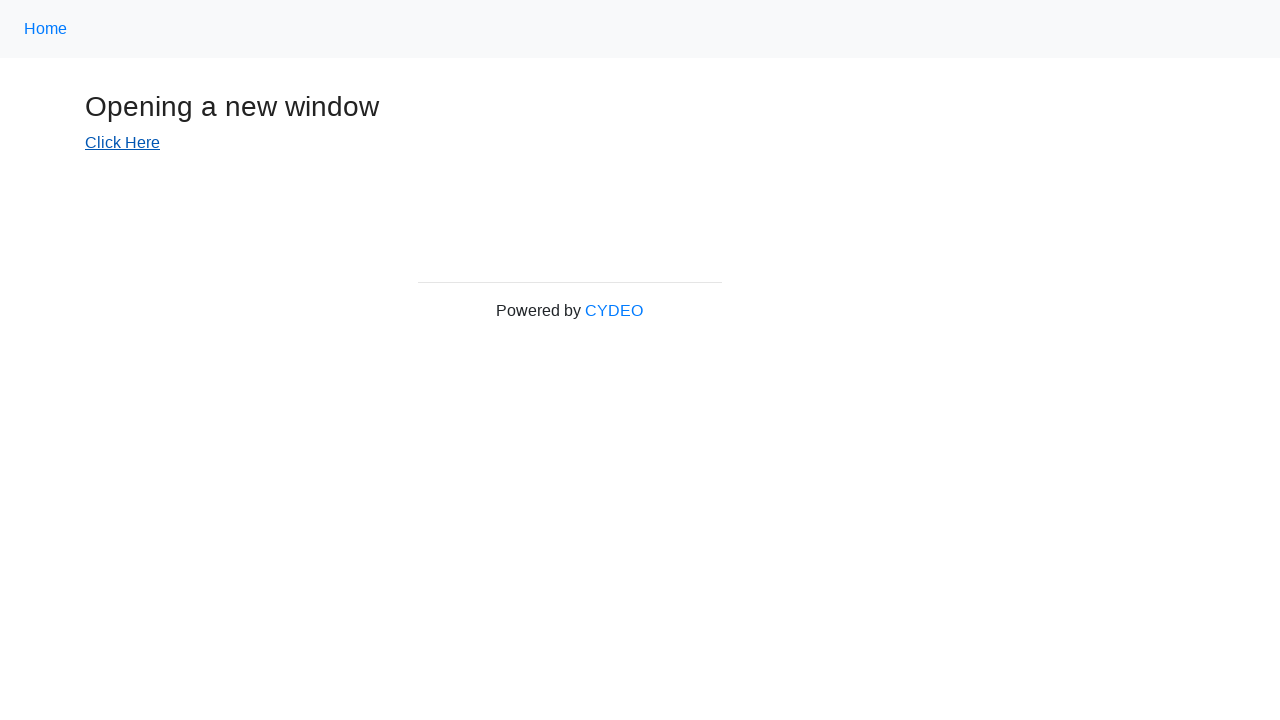

Captured new window handle
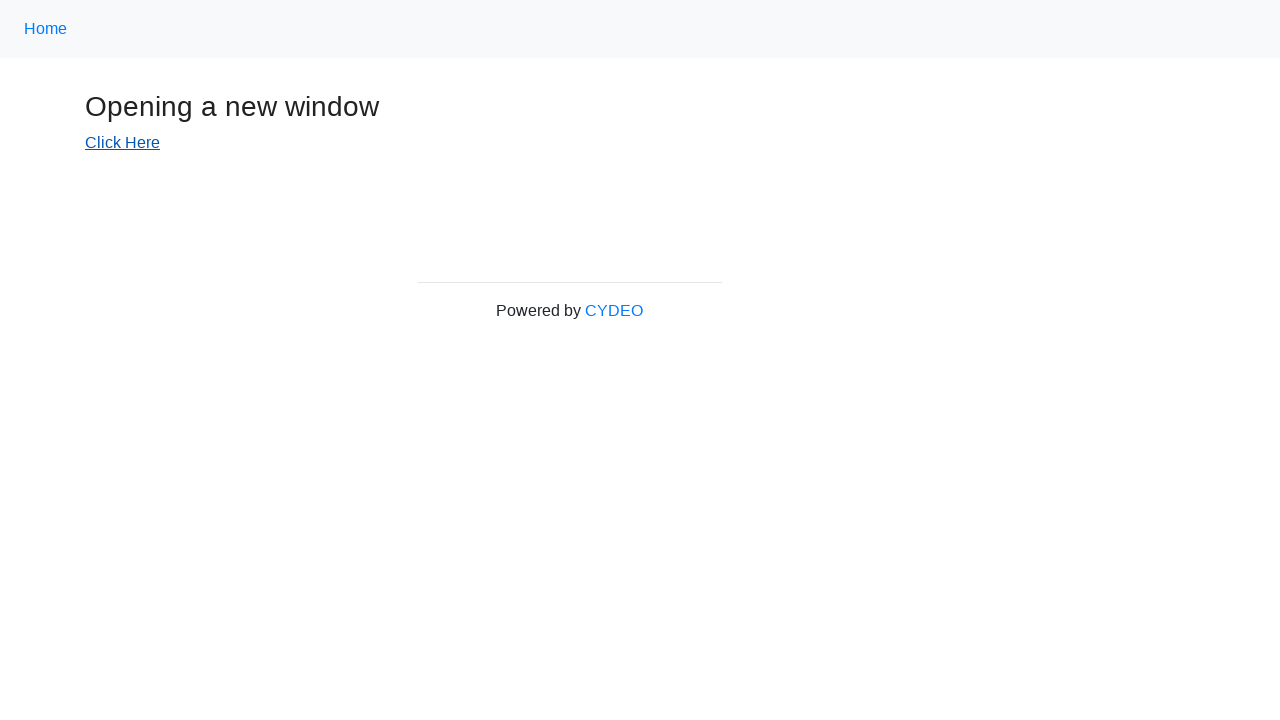

New window loaded and ready
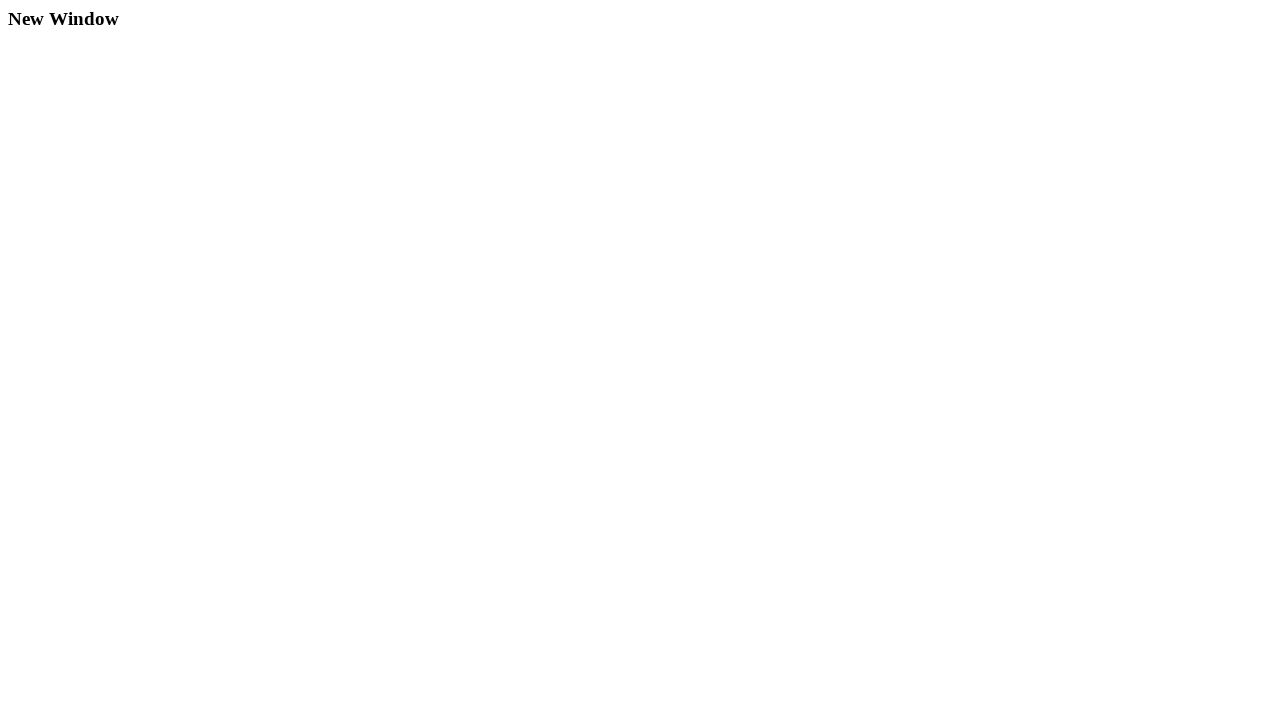

Retrieved new window title: New Window
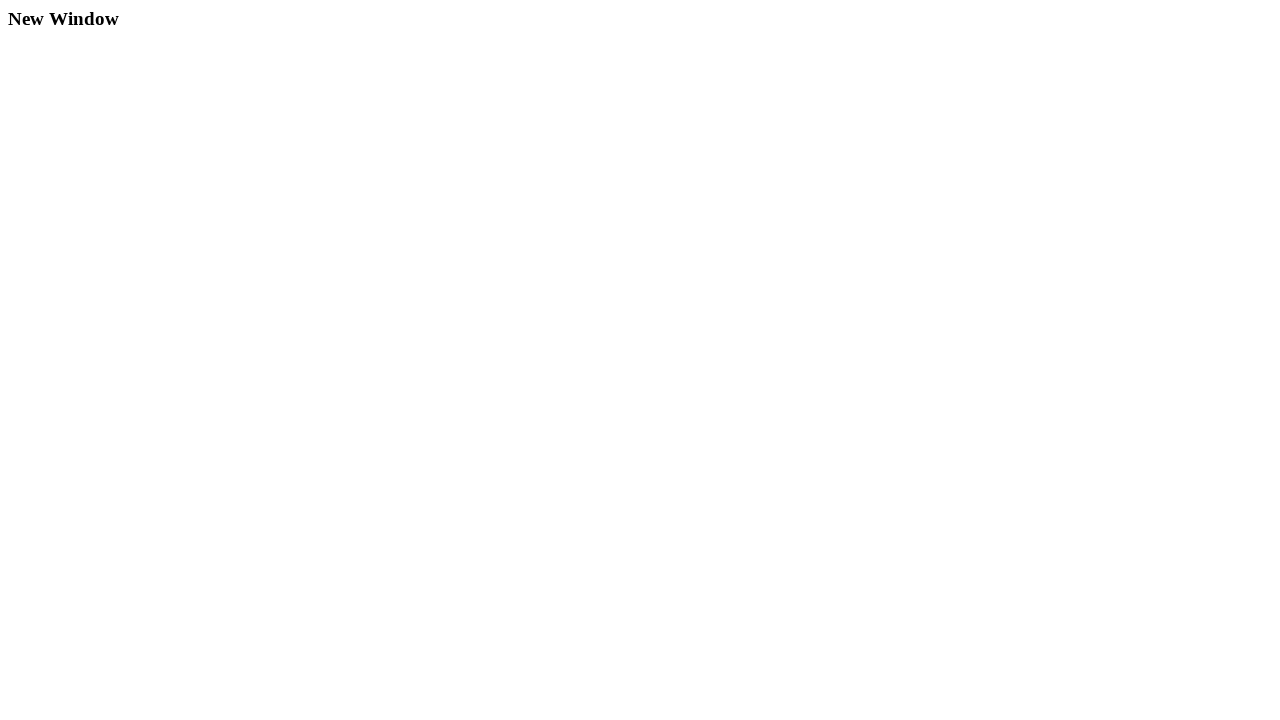

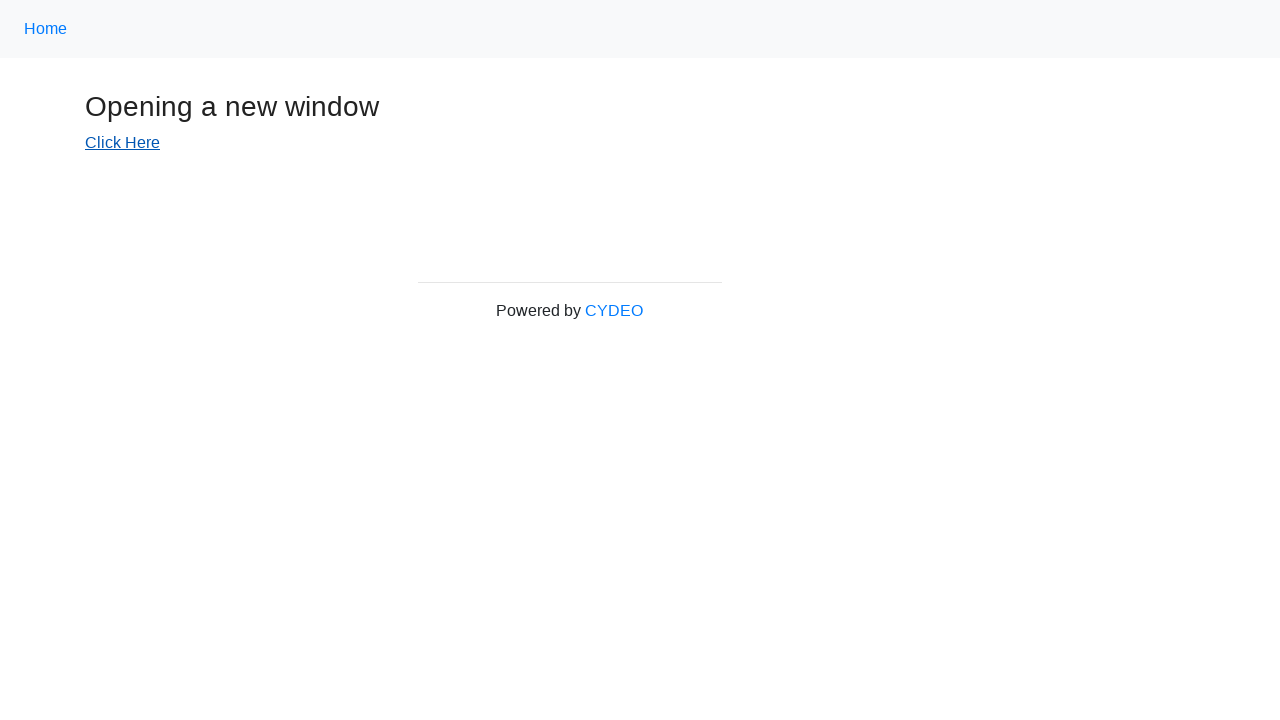